Tests drag and drop functionality using selector

Starting URL: https://the-internet.herokuapp.com/drag_and_drop

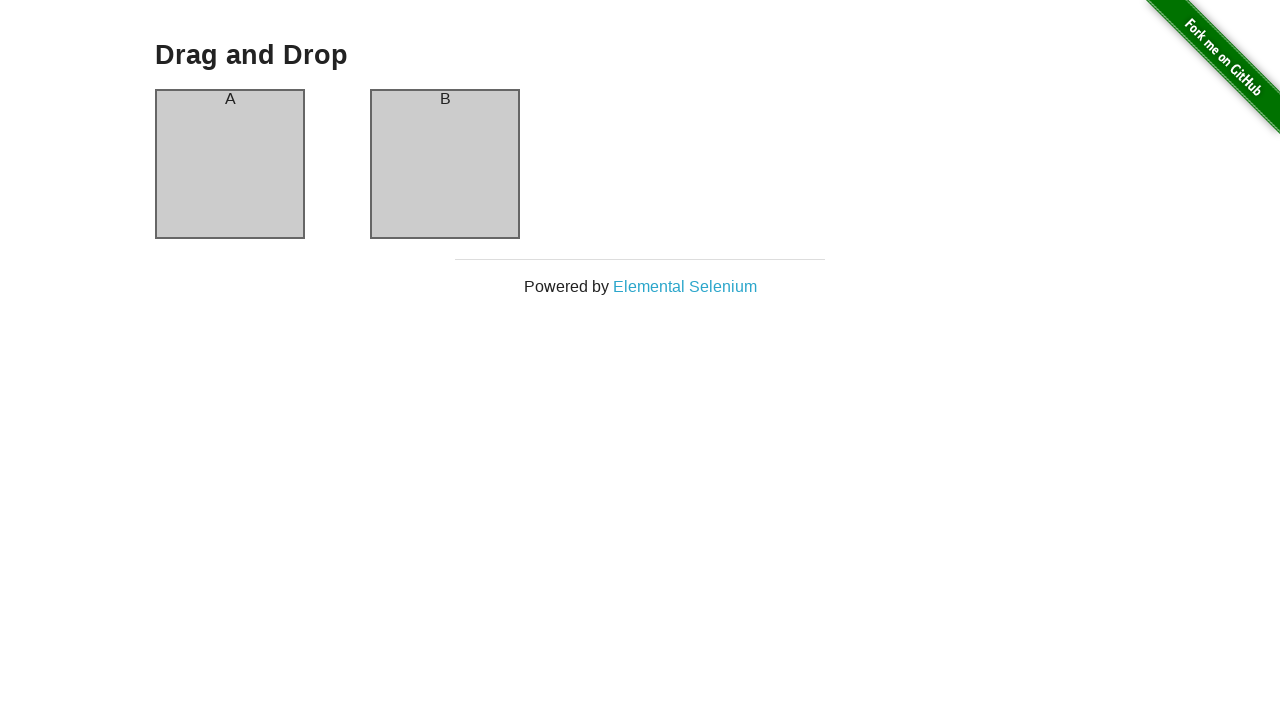

Dragged column A to column B at (445, 164)
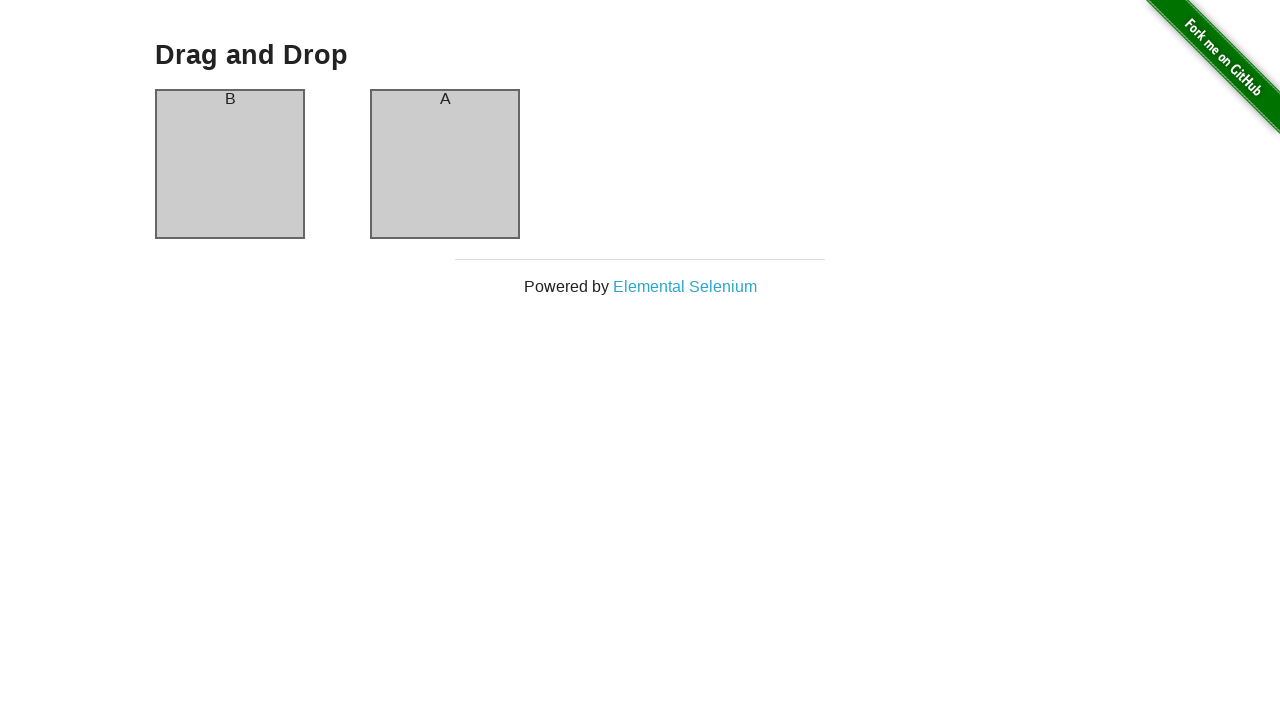

Waited for column B header to appear
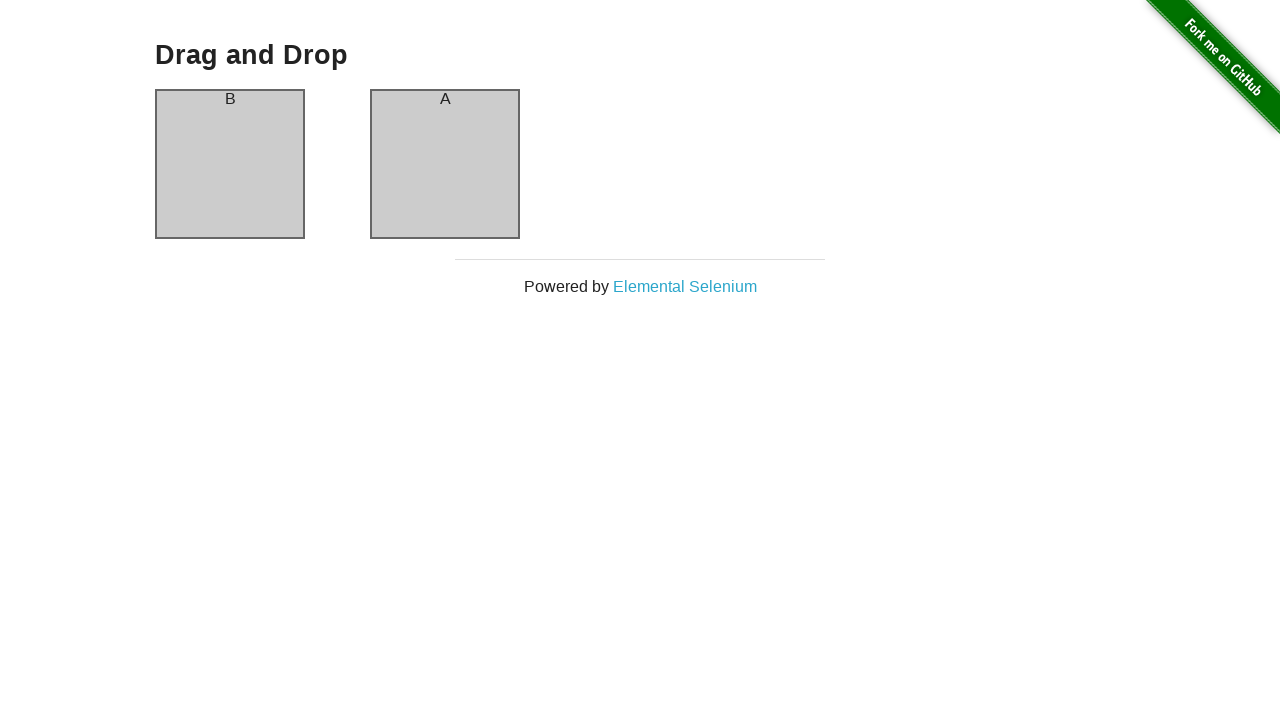

Verified that column B header contains 'A'
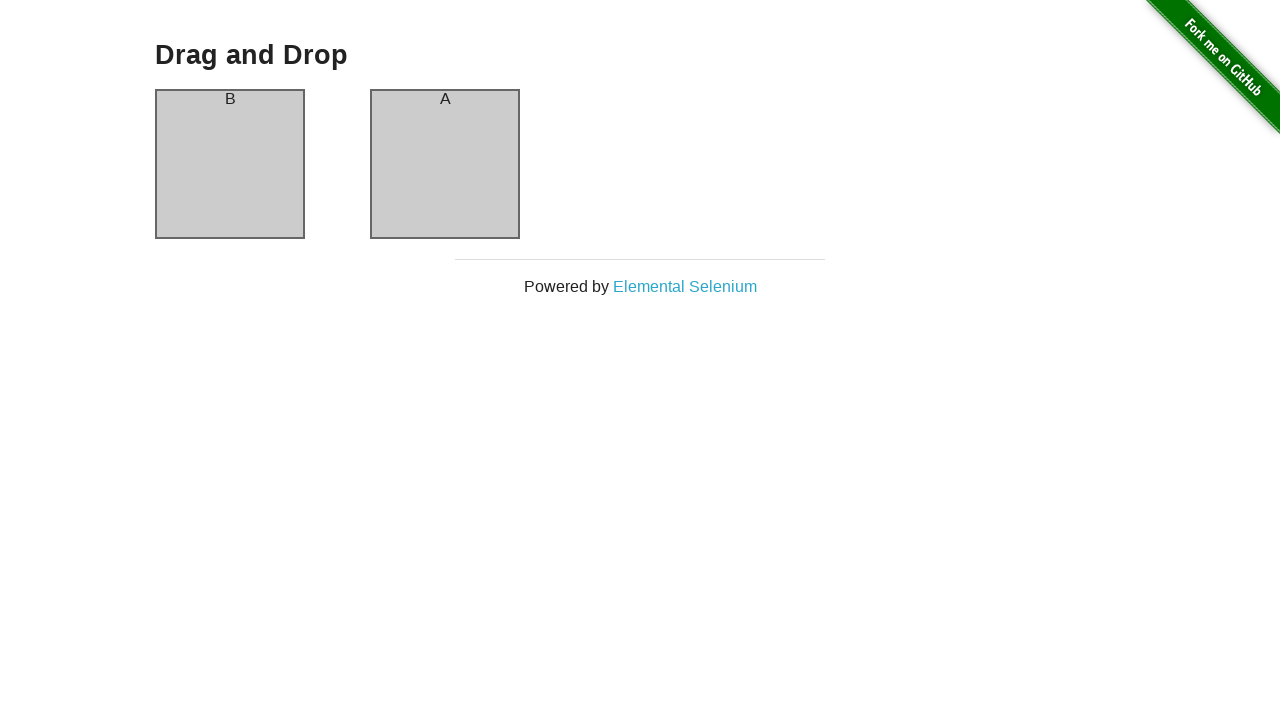

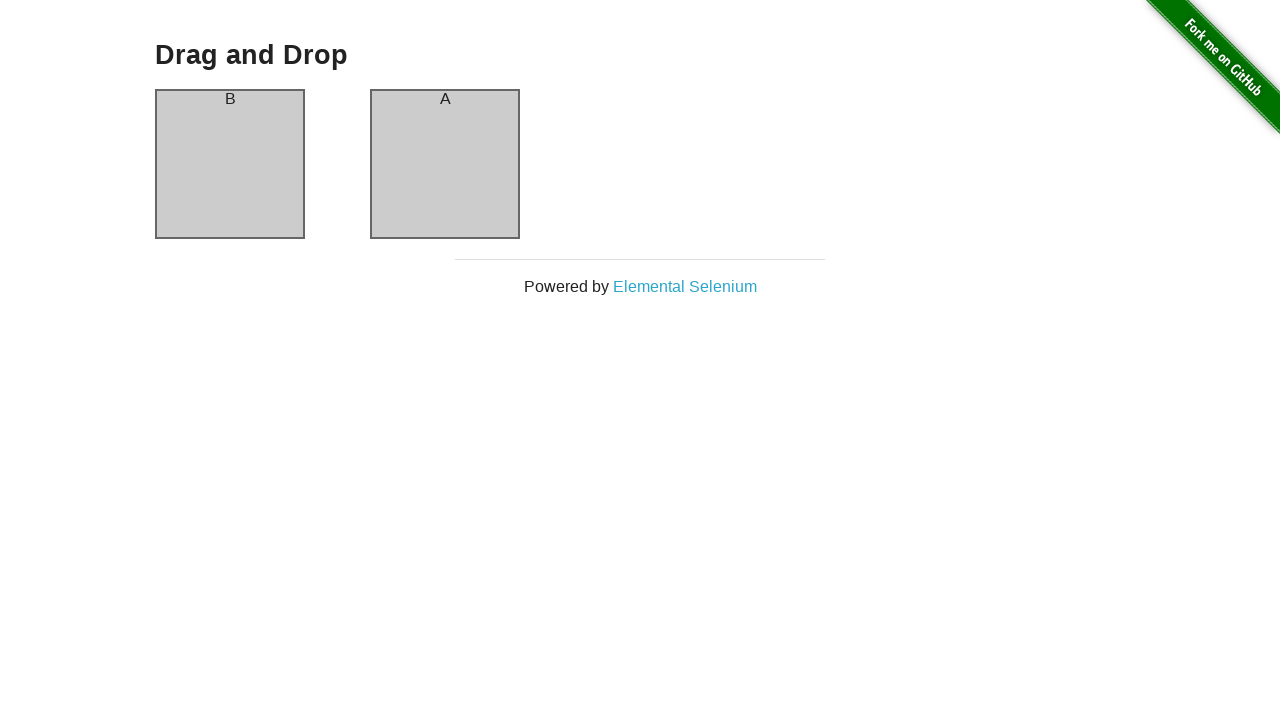